Tests registration form validation with invalid email format and verifies appropriate error messages are shown

Starting URL: https://alada.vn/tai-khoan/dang-ky.html

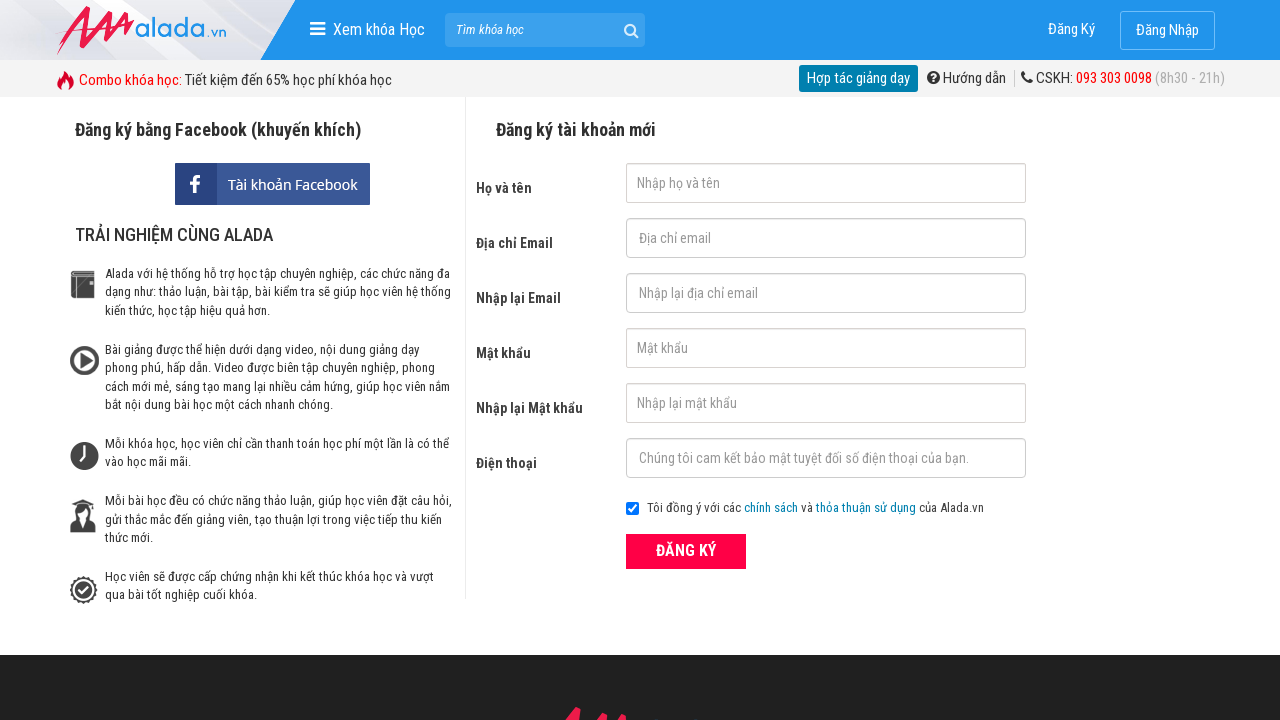

Filled first name field with 'Hoa Tran' on #txtFirstname
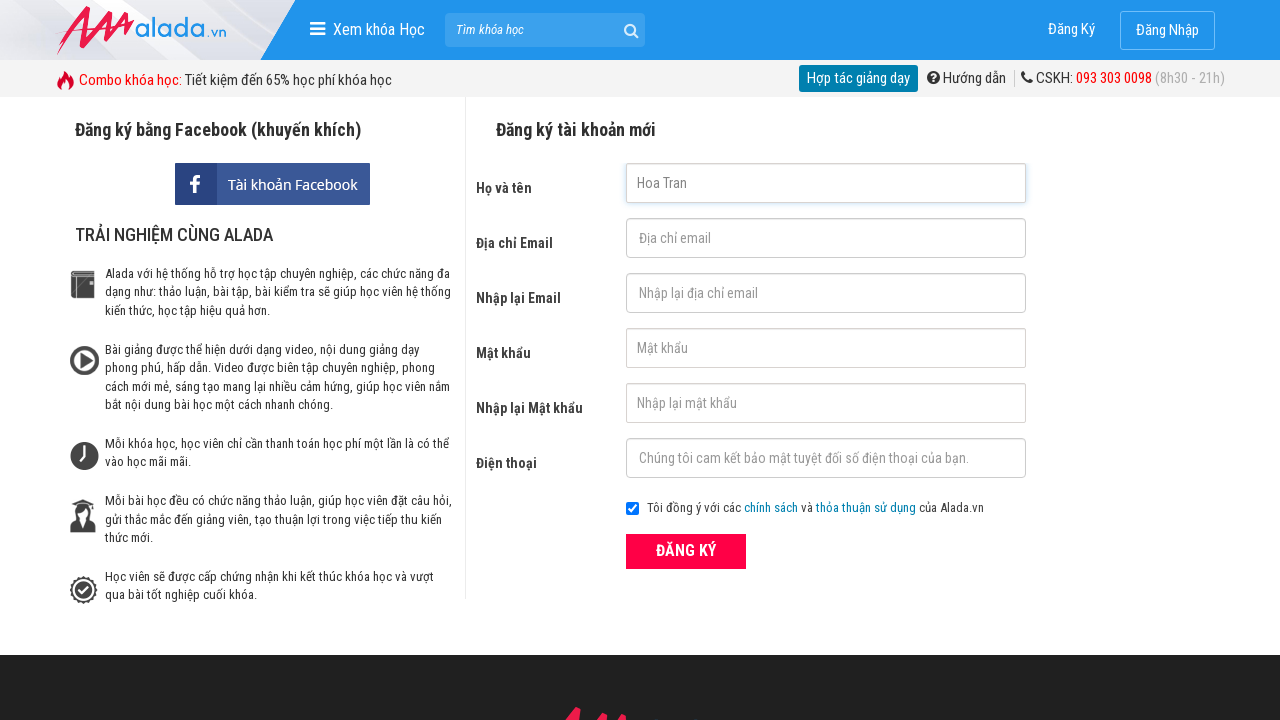

Filled email field with invalid format 'invalid@123.' on #txtEmail
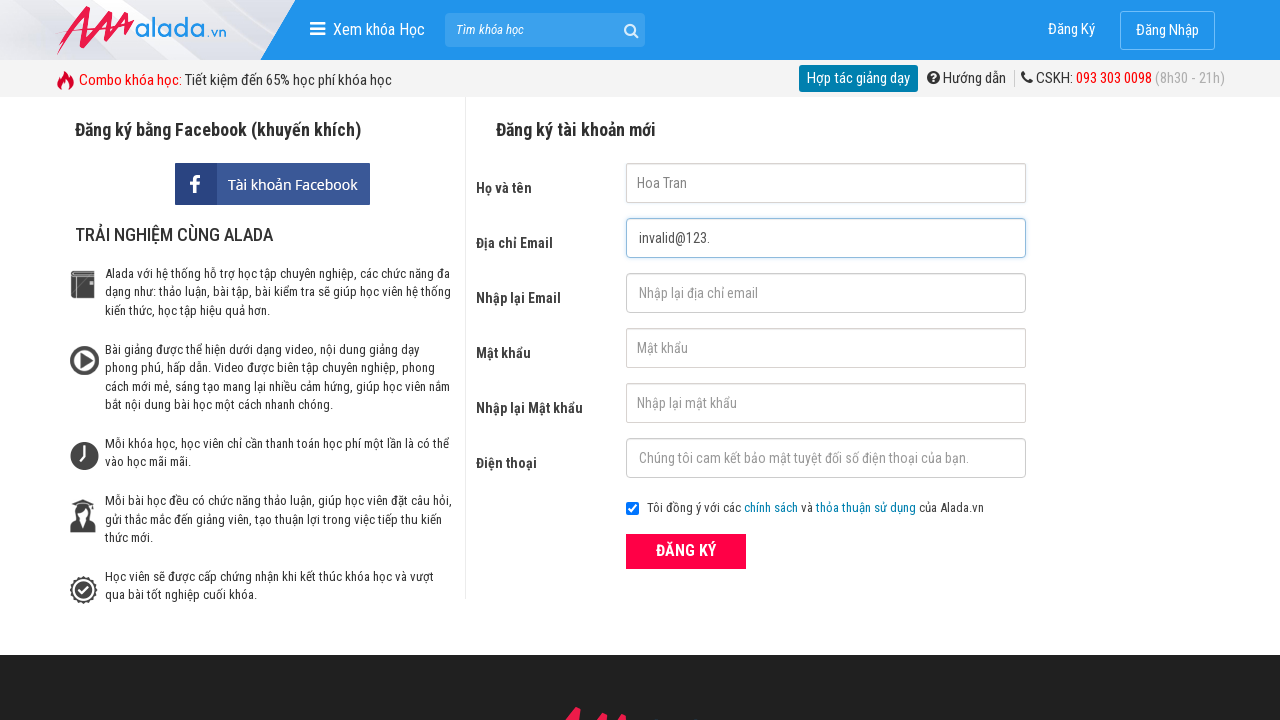

Filled email confirmation field with 'invalid@123' on #txtCEmail
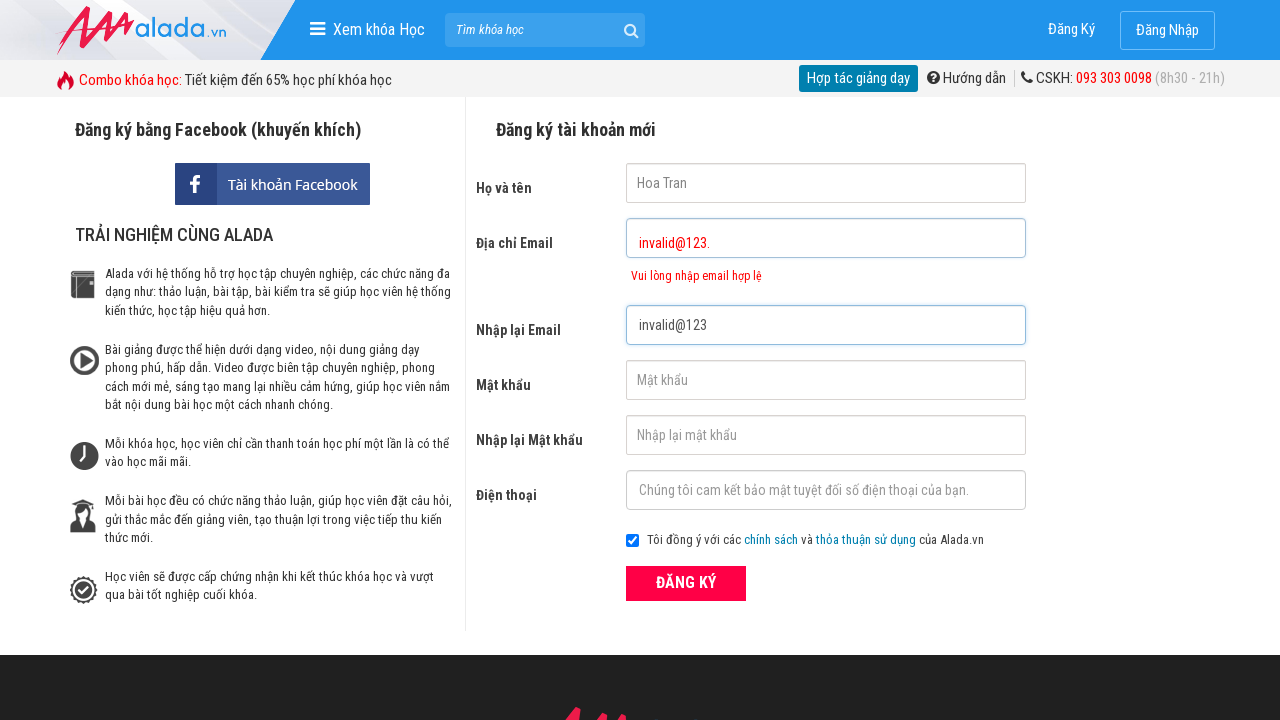

Filled password field with 'Abc123' on #txtPassword
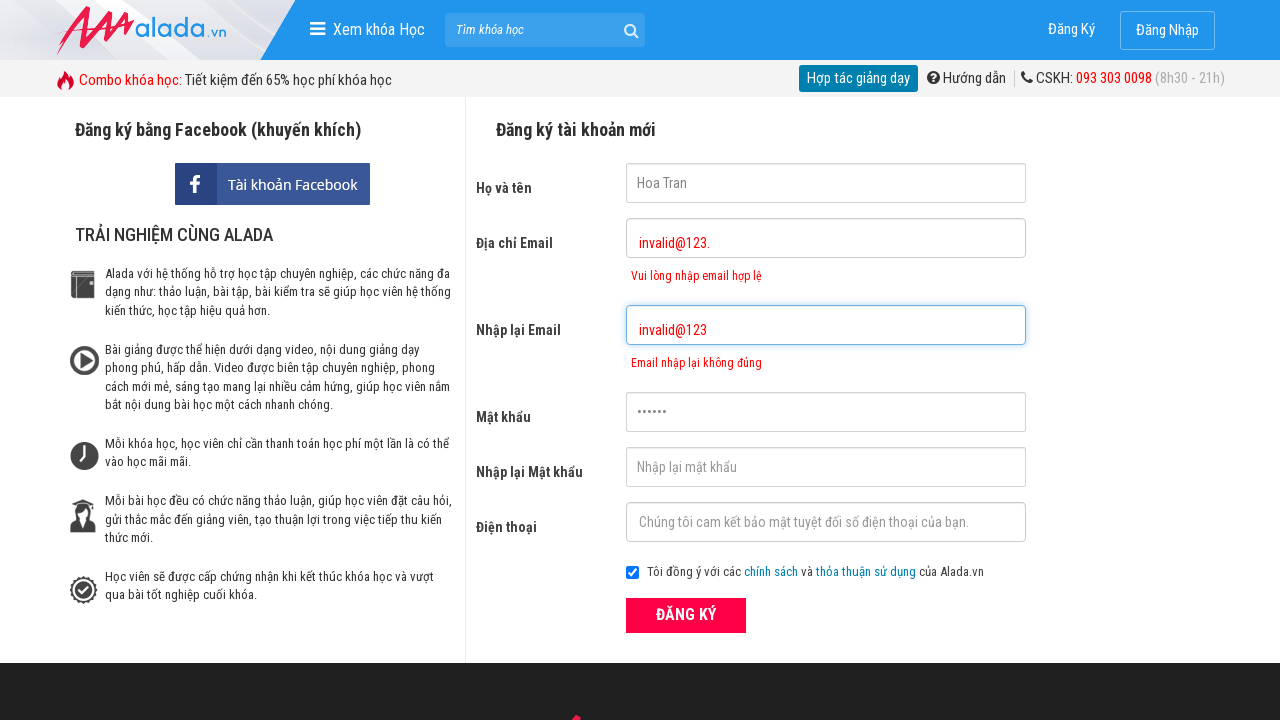

Filled password confirmation field with 'Abc123' on #txtCPassword
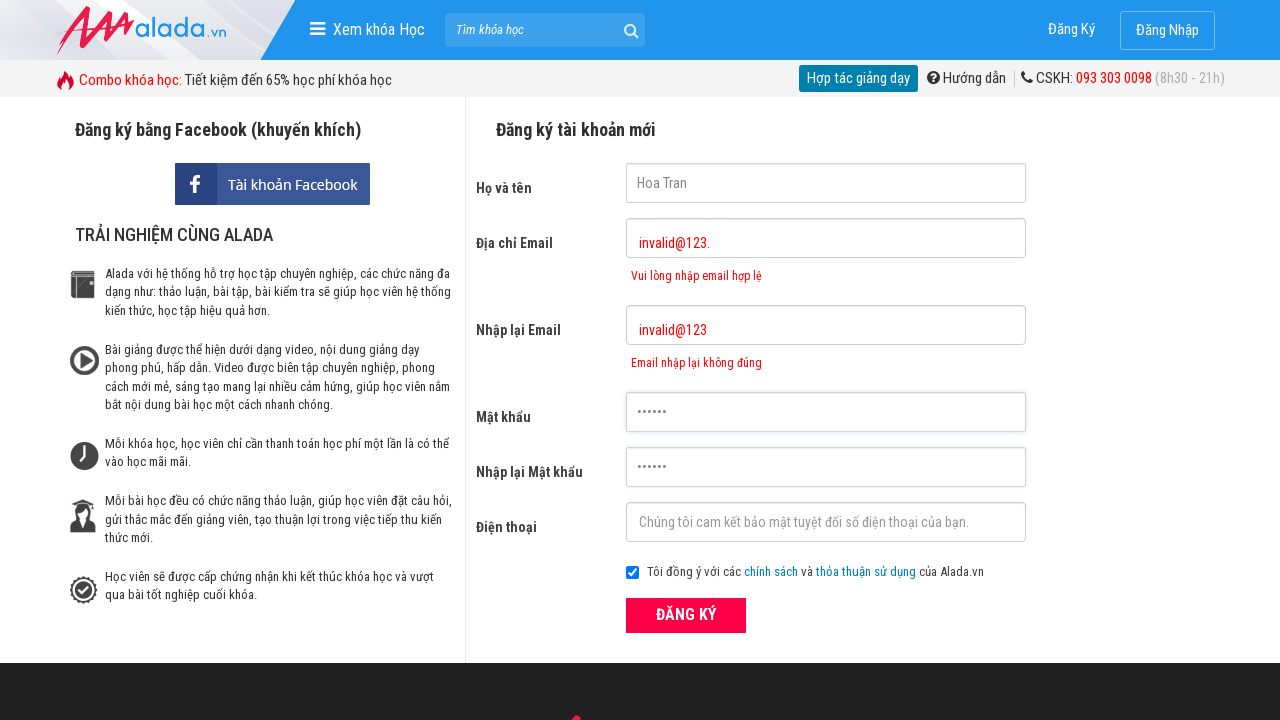

Filled phone number field with '0905123321' on #txtPhone
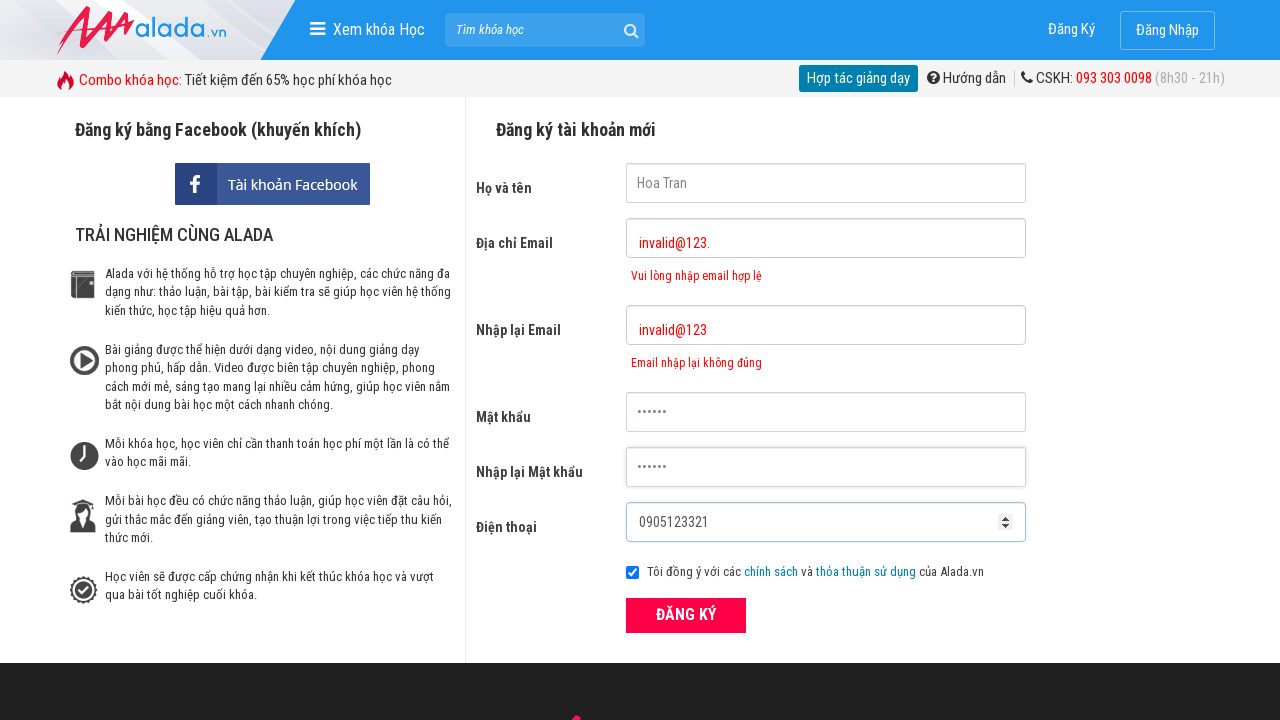

Clicked ĐĂNG KÝ (Register) button at (686, 615) on xpath=//div[@class='form frmRegister']//button[text()='ĐĂNG KÝ']
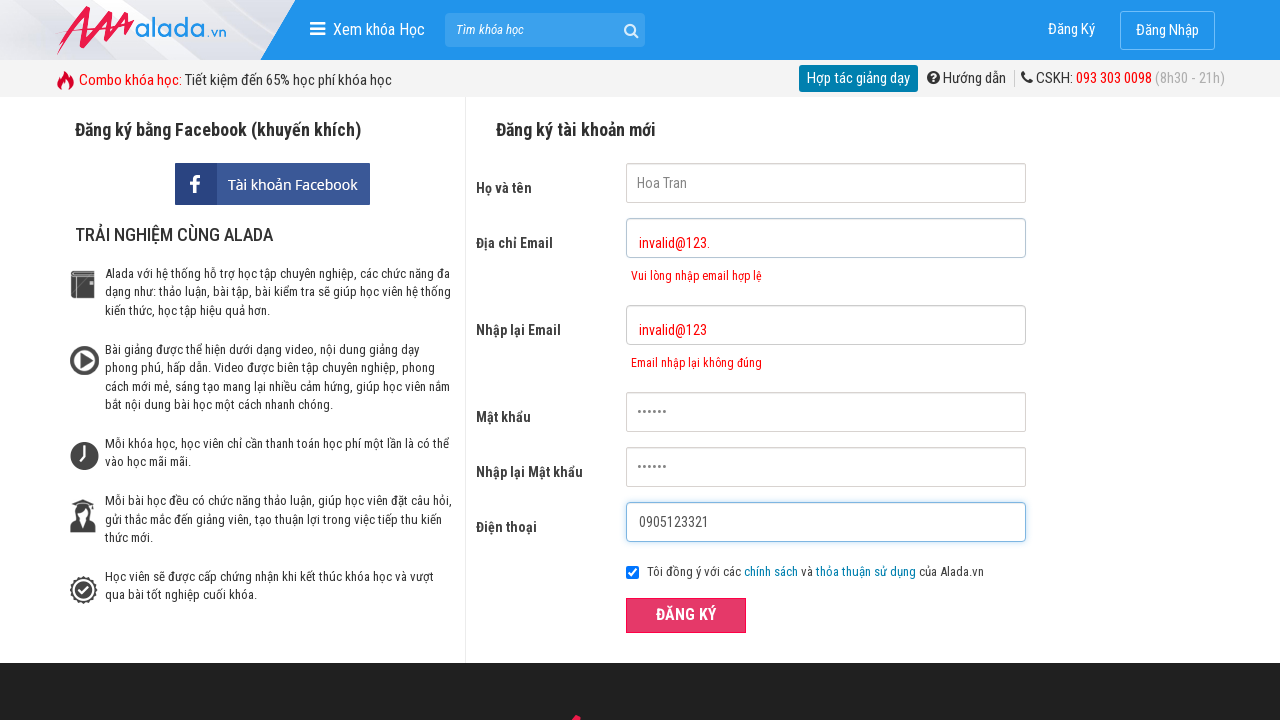

Verified email error message 'Vui lòng nhập email hợp lệ' is displayed
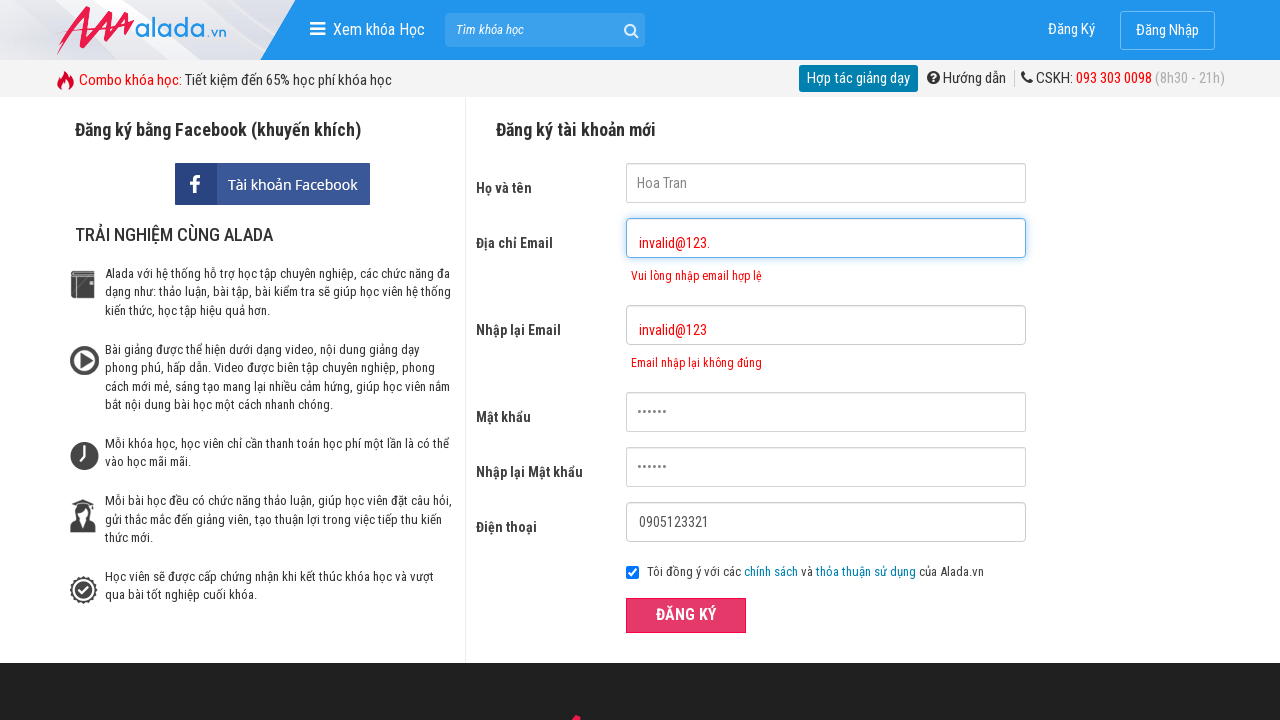

Verified email confirmation error message 'Email nhập lại không đúng' is displayed
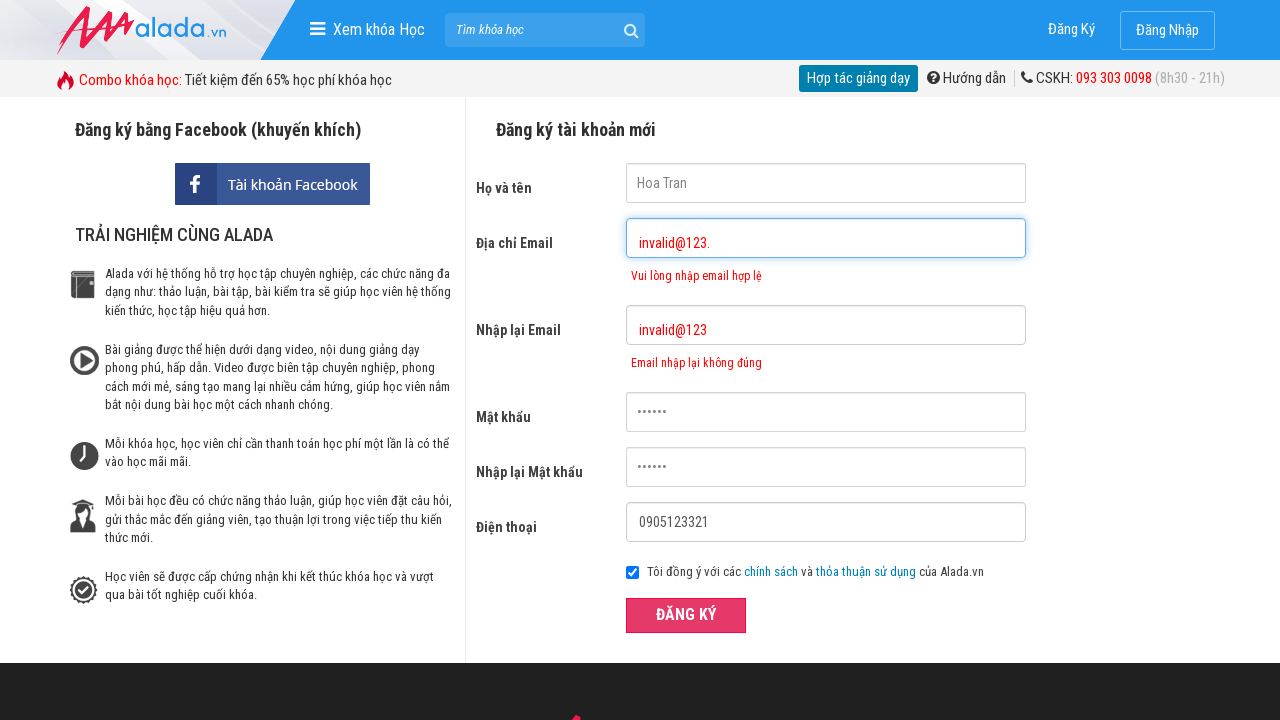

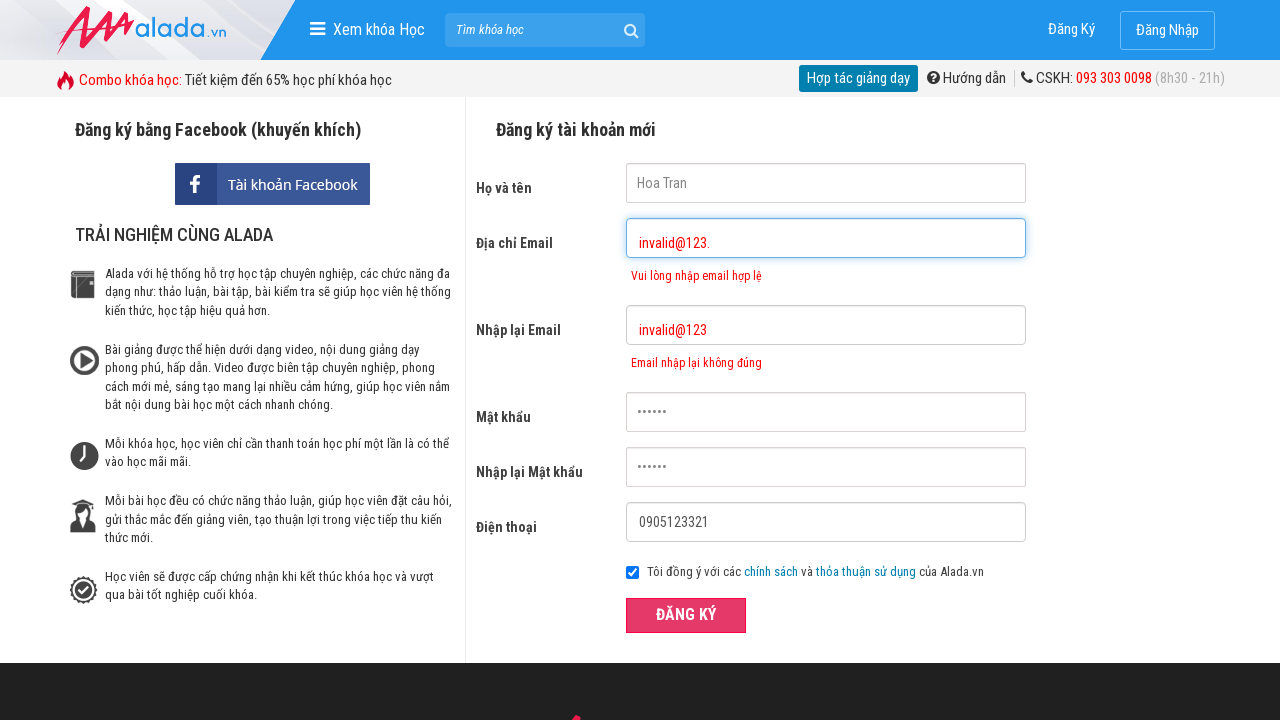